Tests dismissing a JavaScript confirm dialog by clicking a button that triggers a confirm, verifying the alert text, dismissing it, and confirming the cancel result message

Starting URL: https://automationfc.github.io/basic-form/index.html

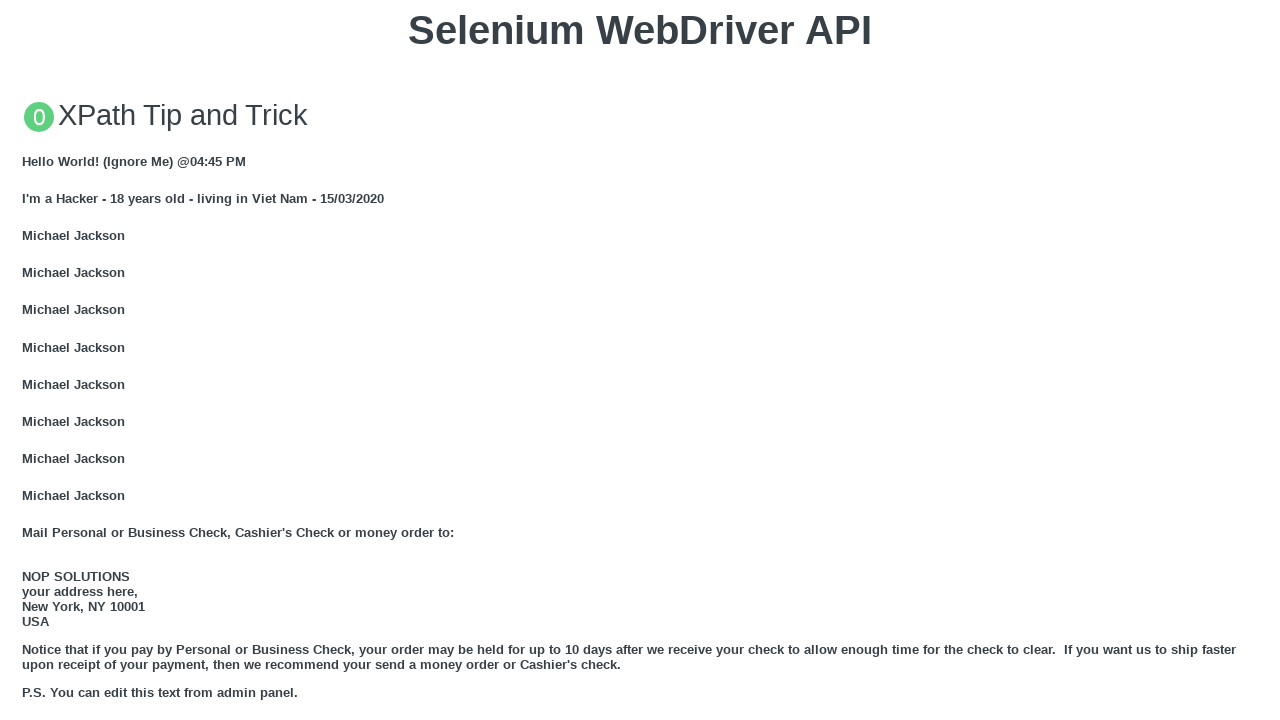

Set up dialog handler to dismiss confirm dialogs
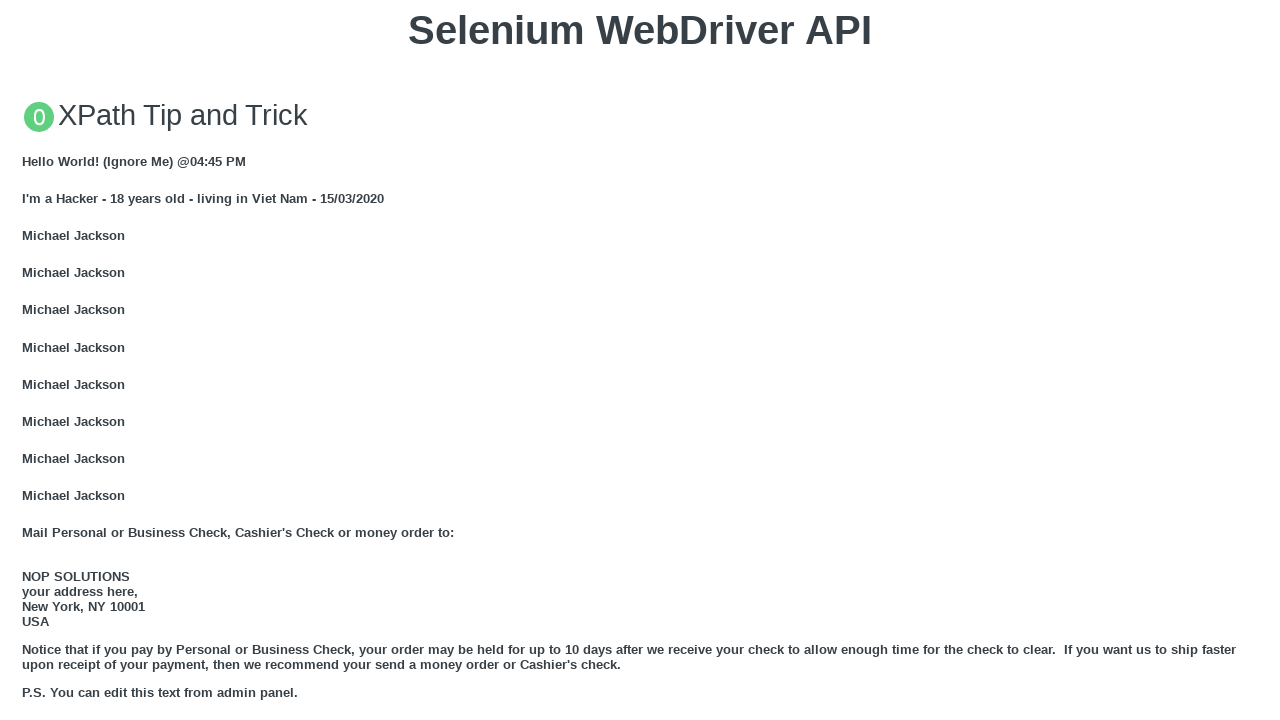

Clicked button to trigger JavaScript confirm dialog at (640, 360) on xpath=//button[contains(text(),'Click for JS Confirm')]
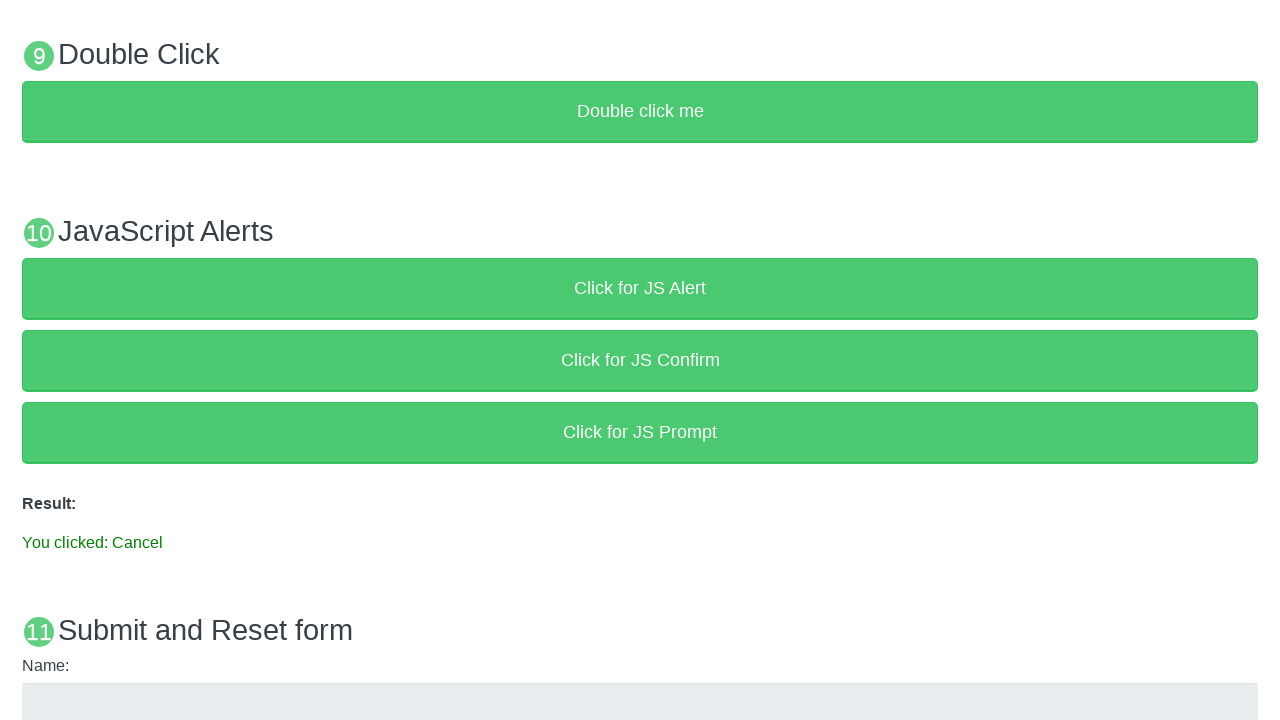

Waited for result message to appear after dismissing confirm dialog
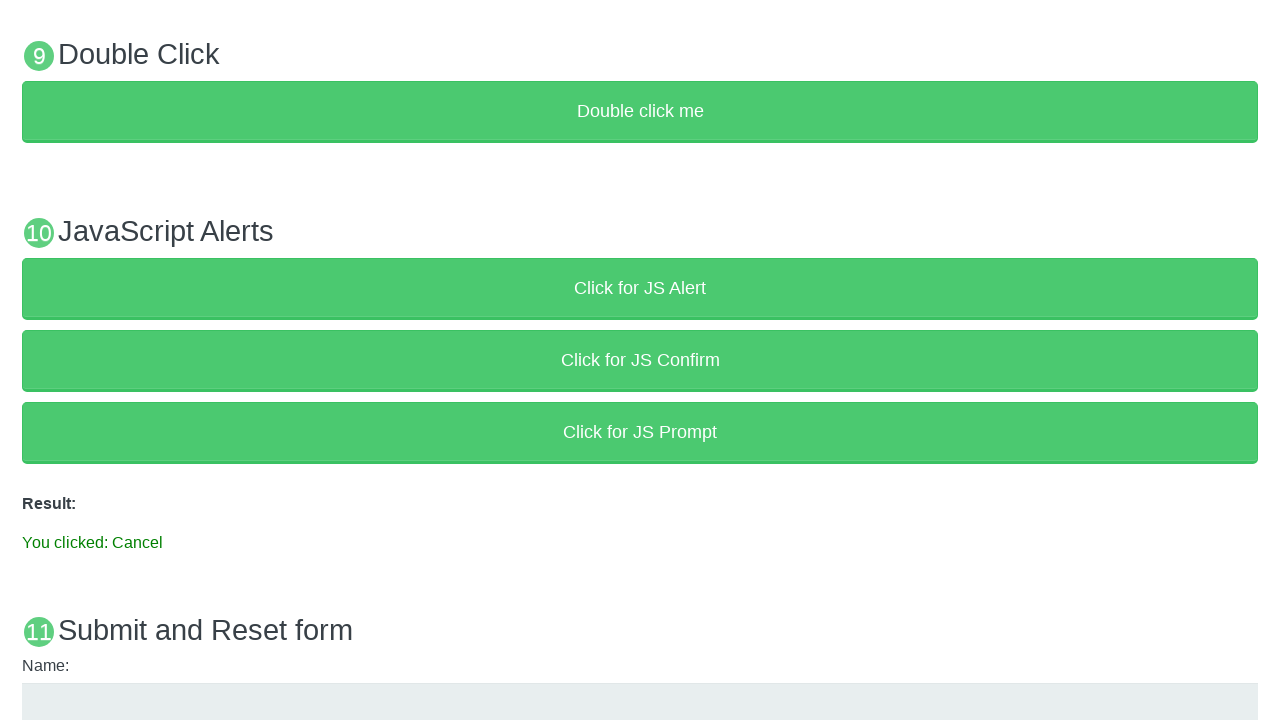

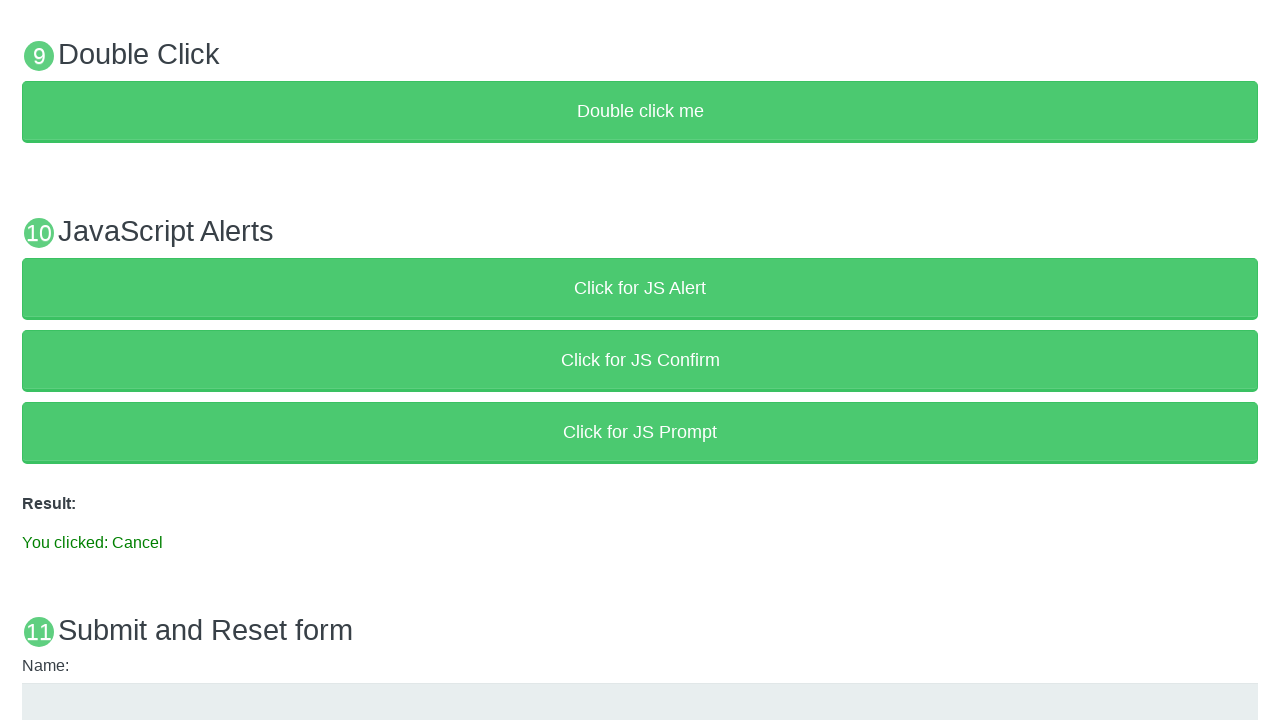